Tests confirm dialog functionality by clicking the confirm button and dismissing the confirmation dialog

Starting URL: https://rahulshettyacademy.com/AutomationPractice/

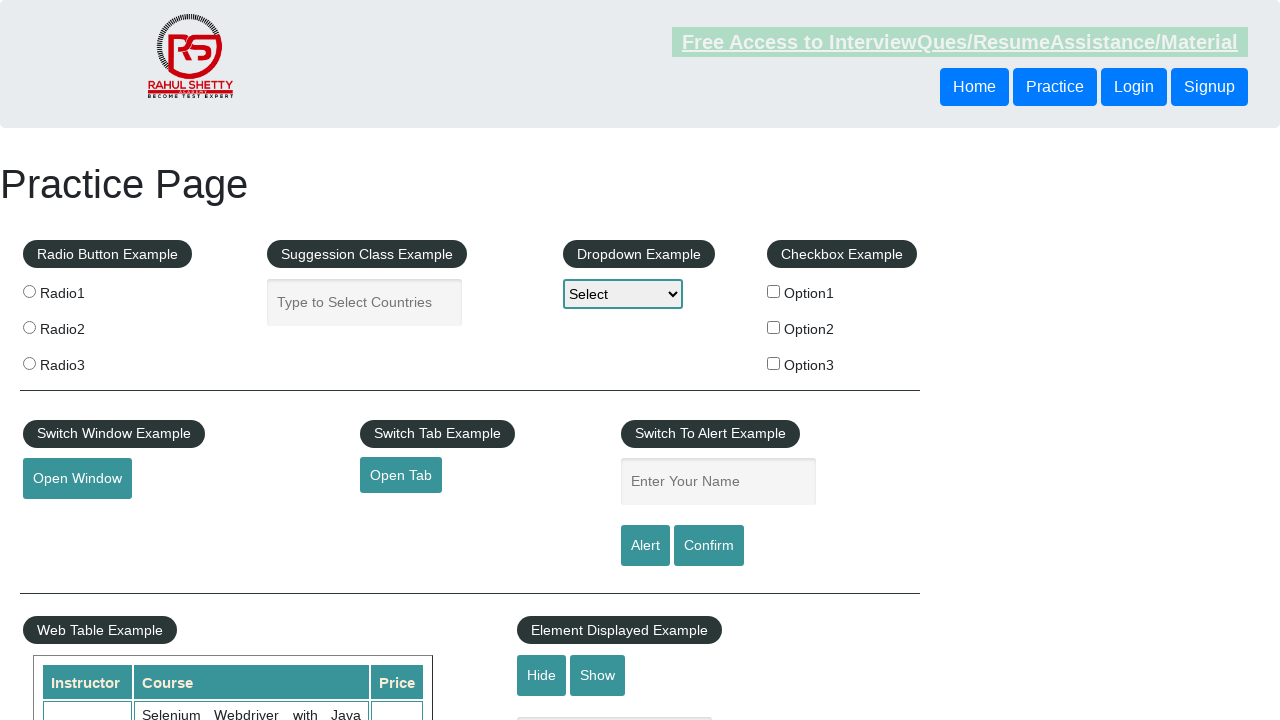

Clicked the confirm button at (709, 546) on #confirmbtn
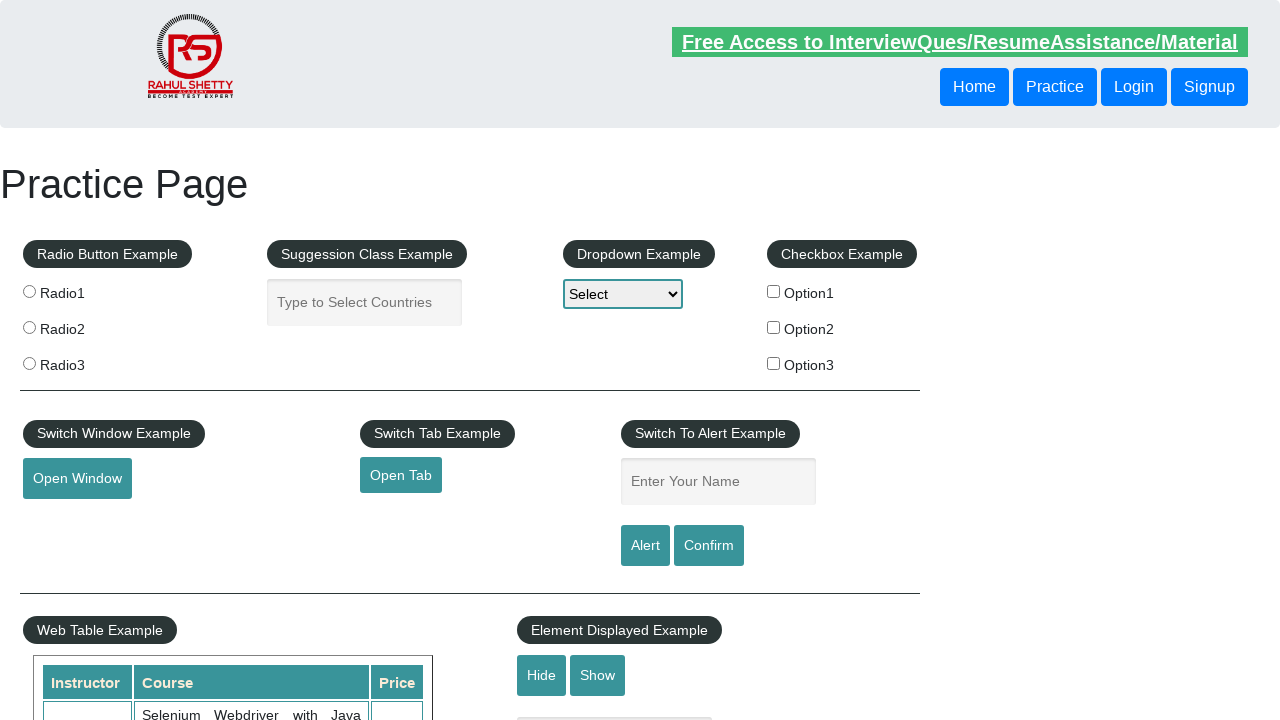

Set up dialog handler to dismiss confirmation dialog
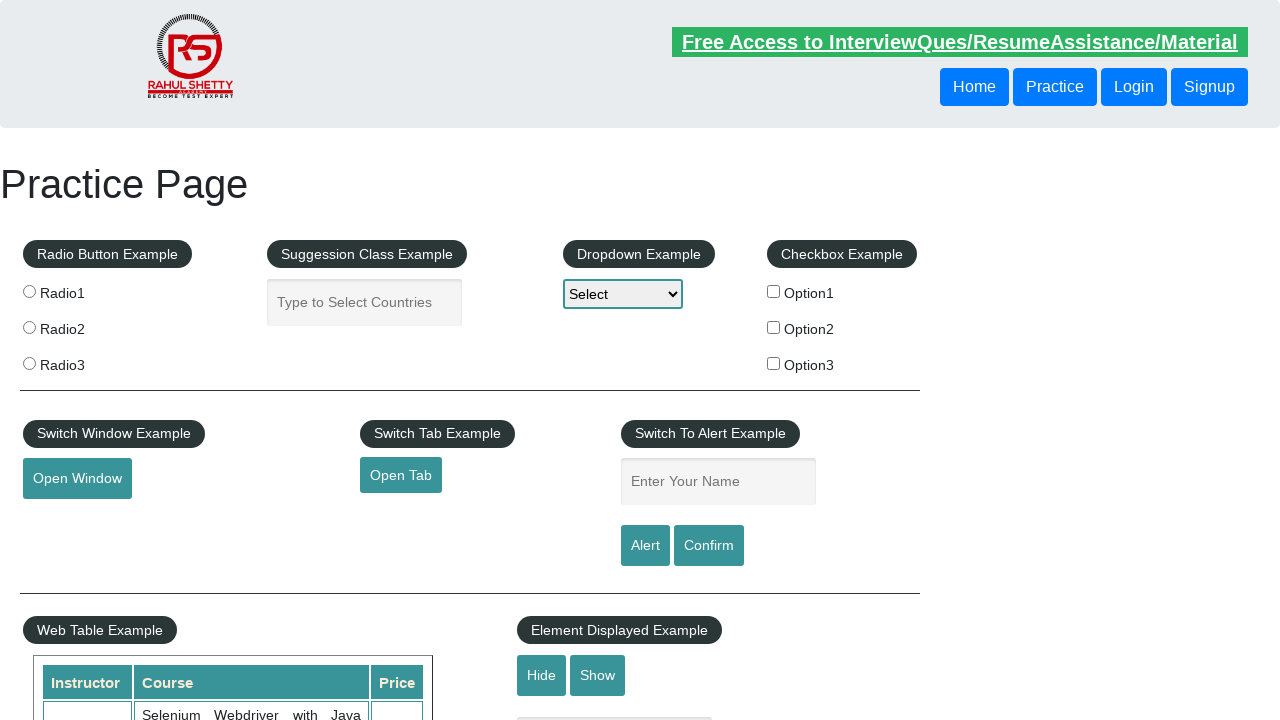

Clicked the confirm button to trigger confirmation dialog at (709, 546) on #confirmbtn
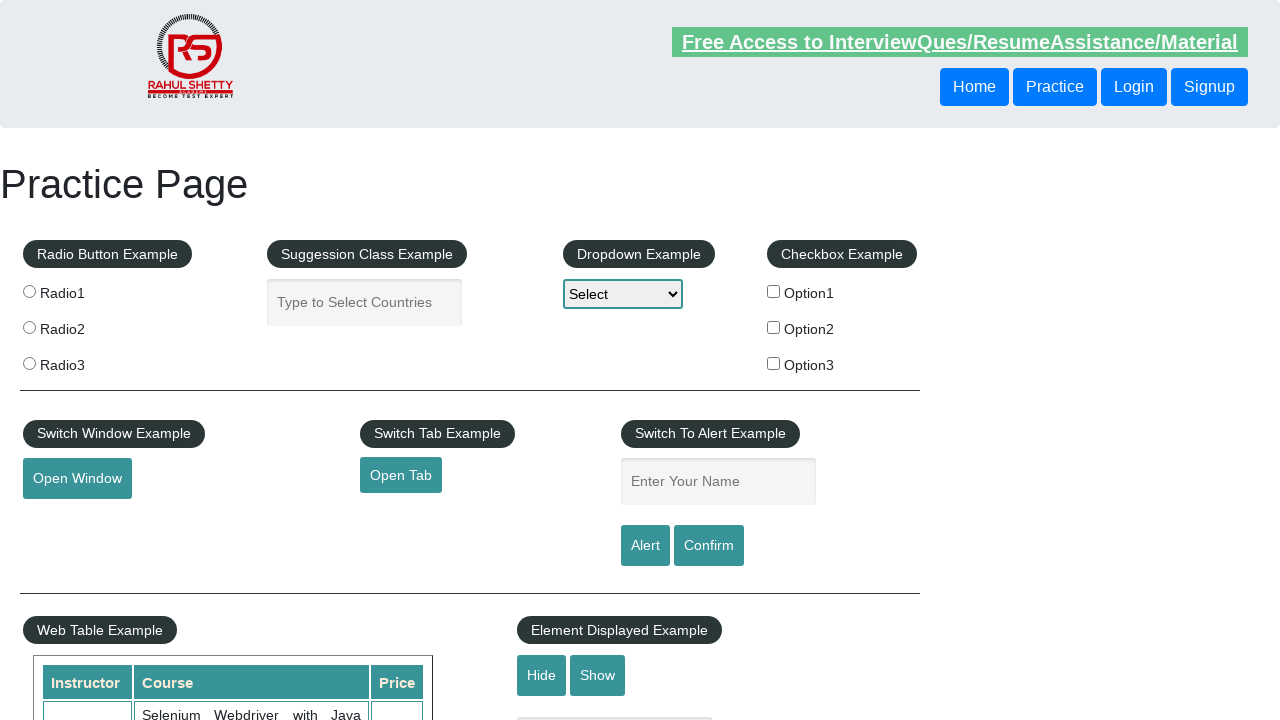

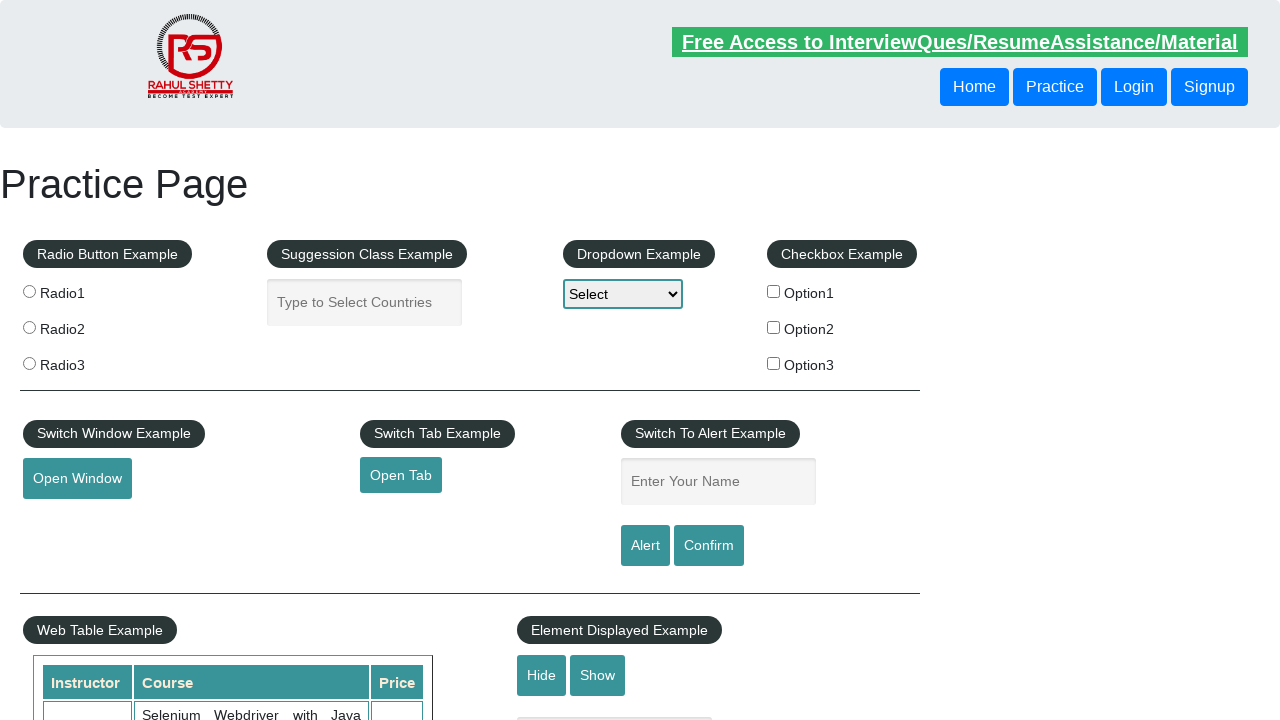